Tests text input functionality by entering text into an input field and clicking a button that updates its label based on the input value

Starting URL: http://uitestingplayground.com/textinput

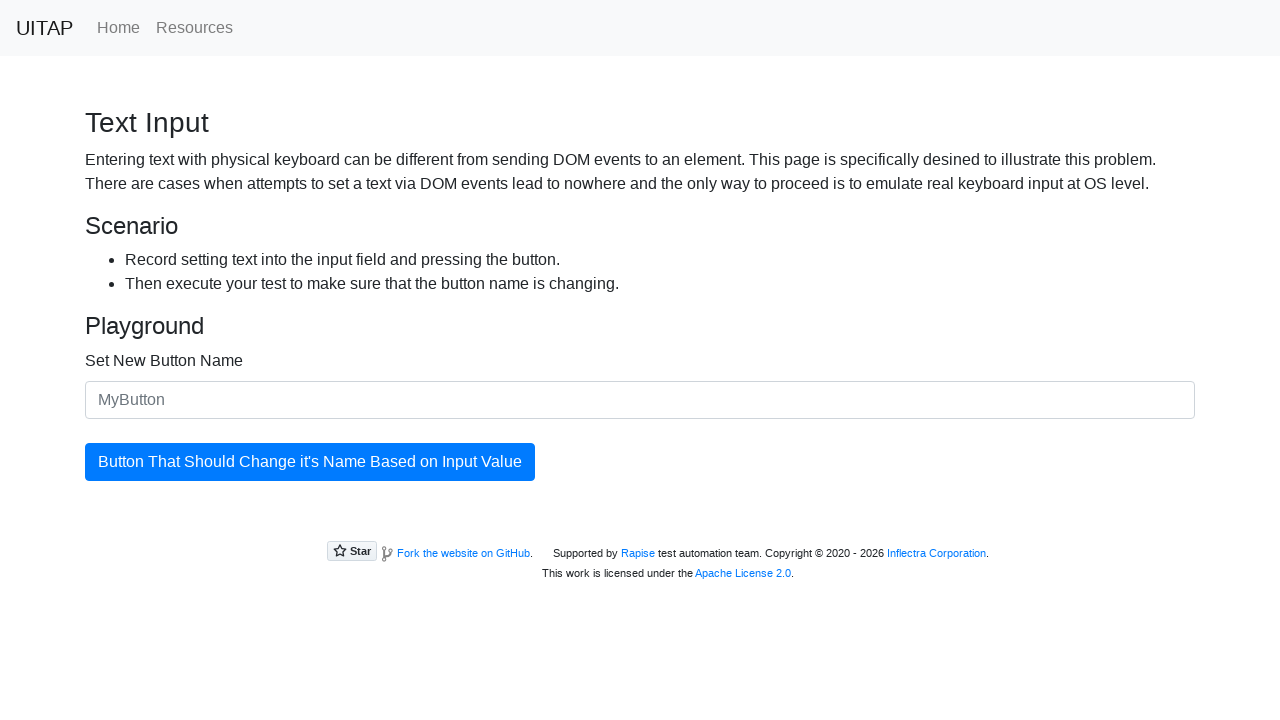

Filled input field with 'SkyPro' on #newButtonName
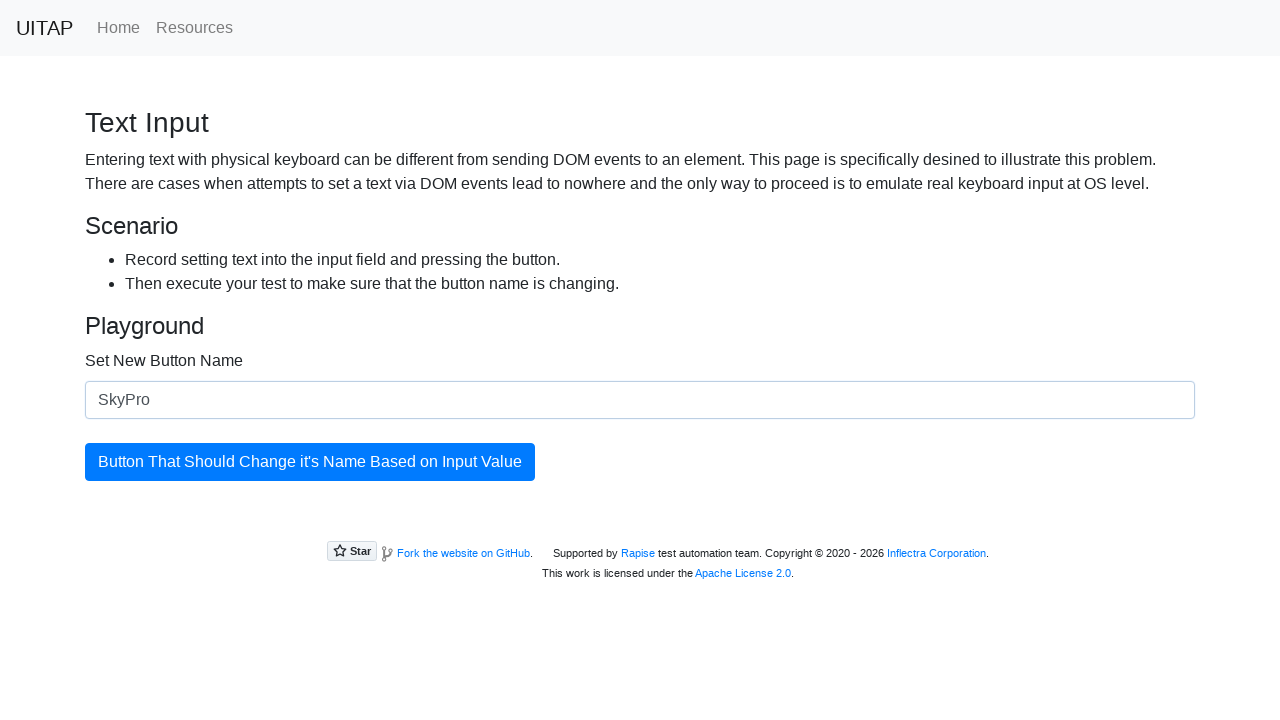

Clicked button to update its label at (310, 462) on button.btn-primary
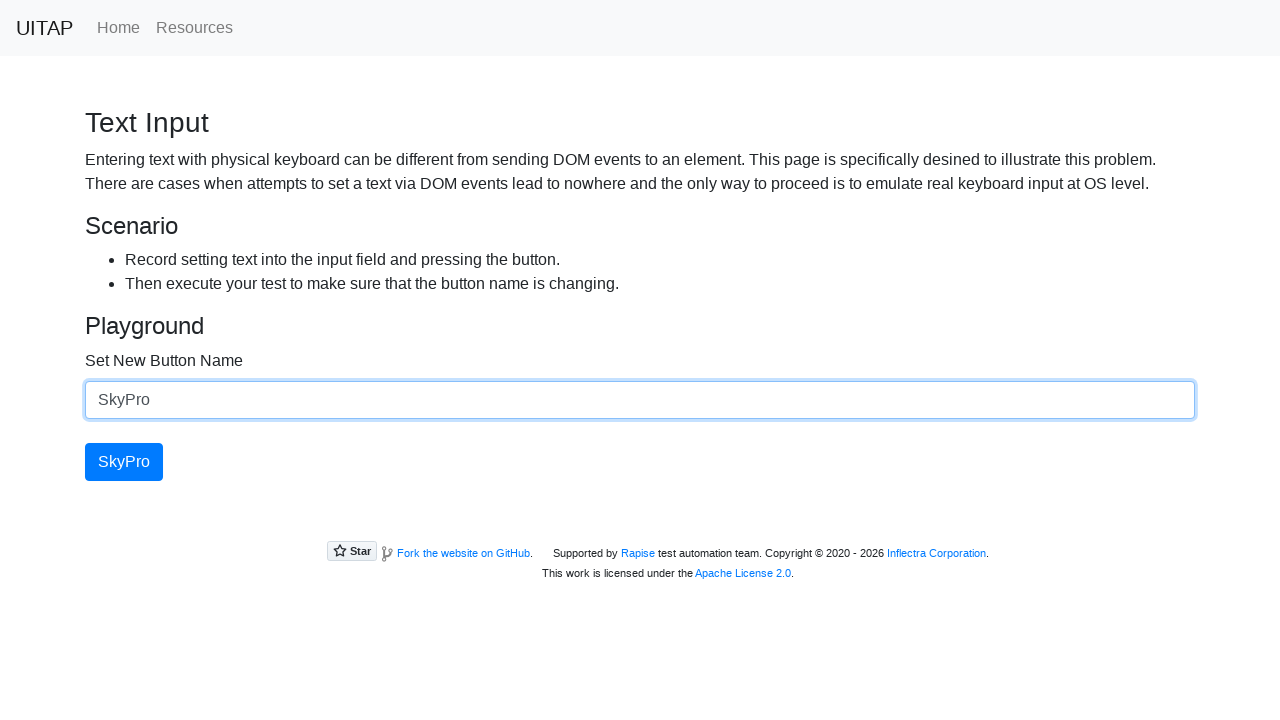

Button label updated and visible
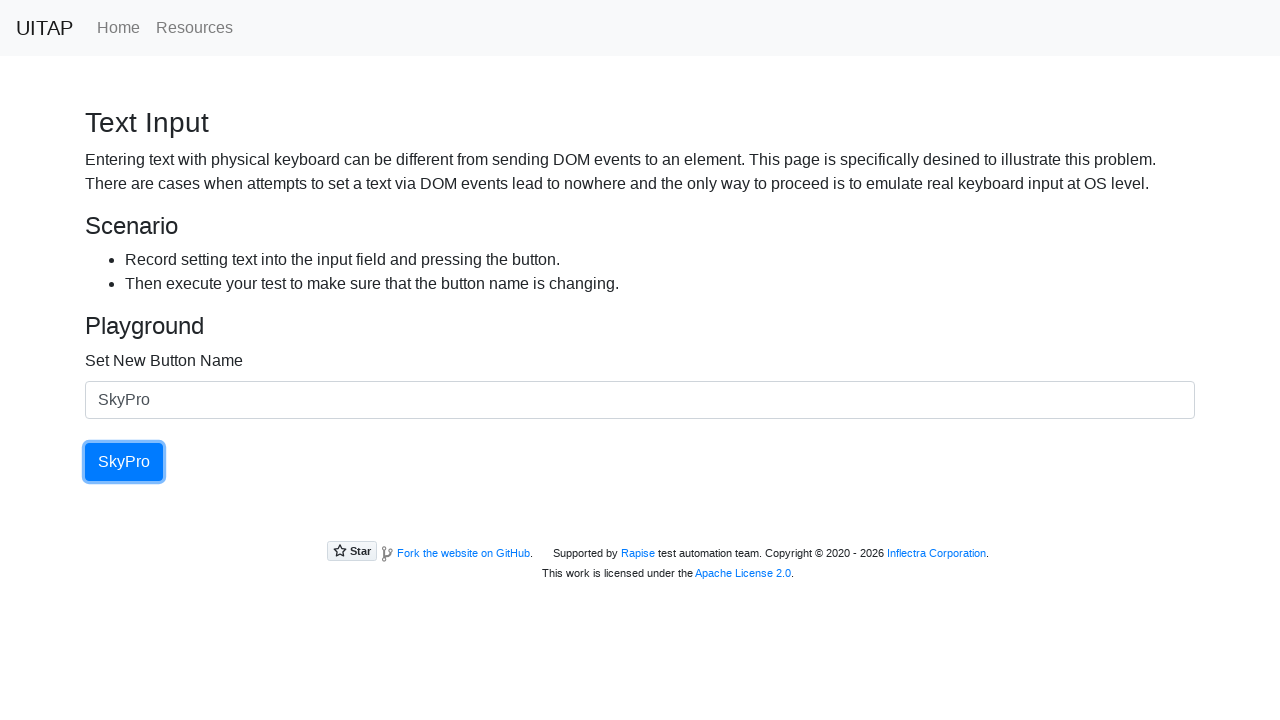

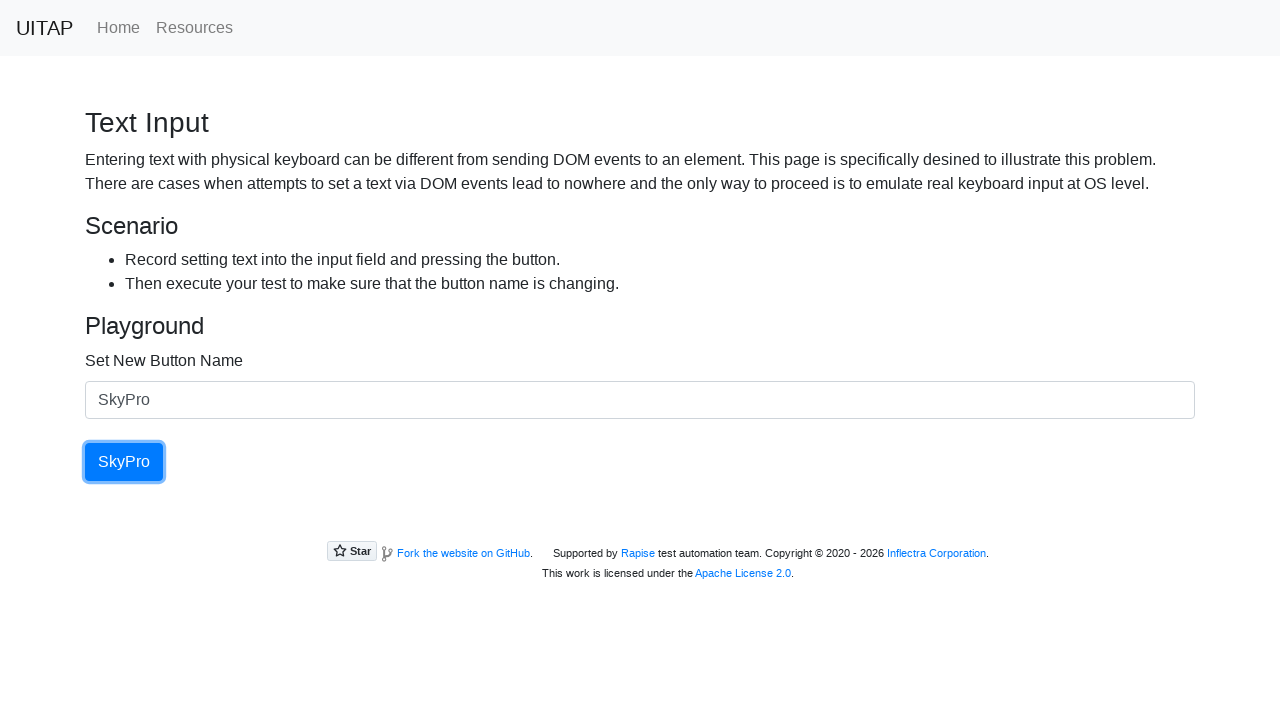